Tests browser windows functionality by navigating to the Browser Windows page and clicking a button to open a new window, then validating the content in the new window.

Starting URL: https://demoqa.com/

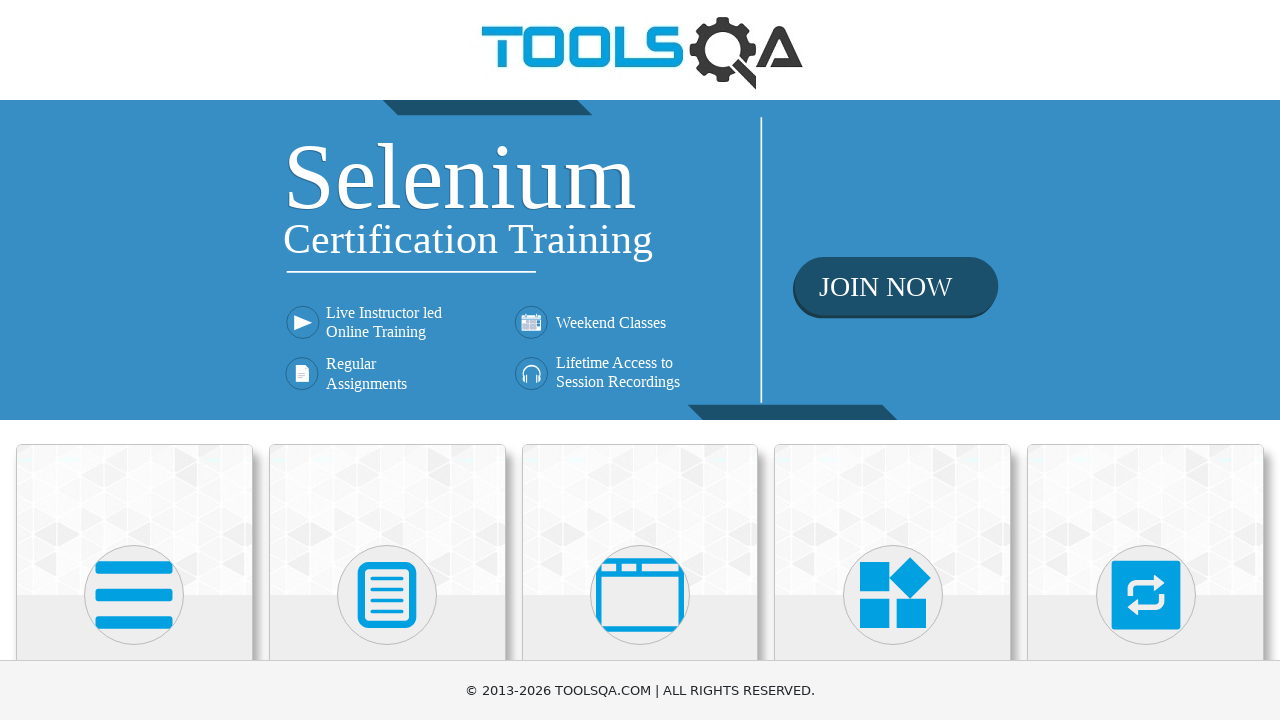

Clicked on Alerts, Frame & Windows menu at (640, 360) on xpath=//h5[text()='Alerts, Frame & Windows']
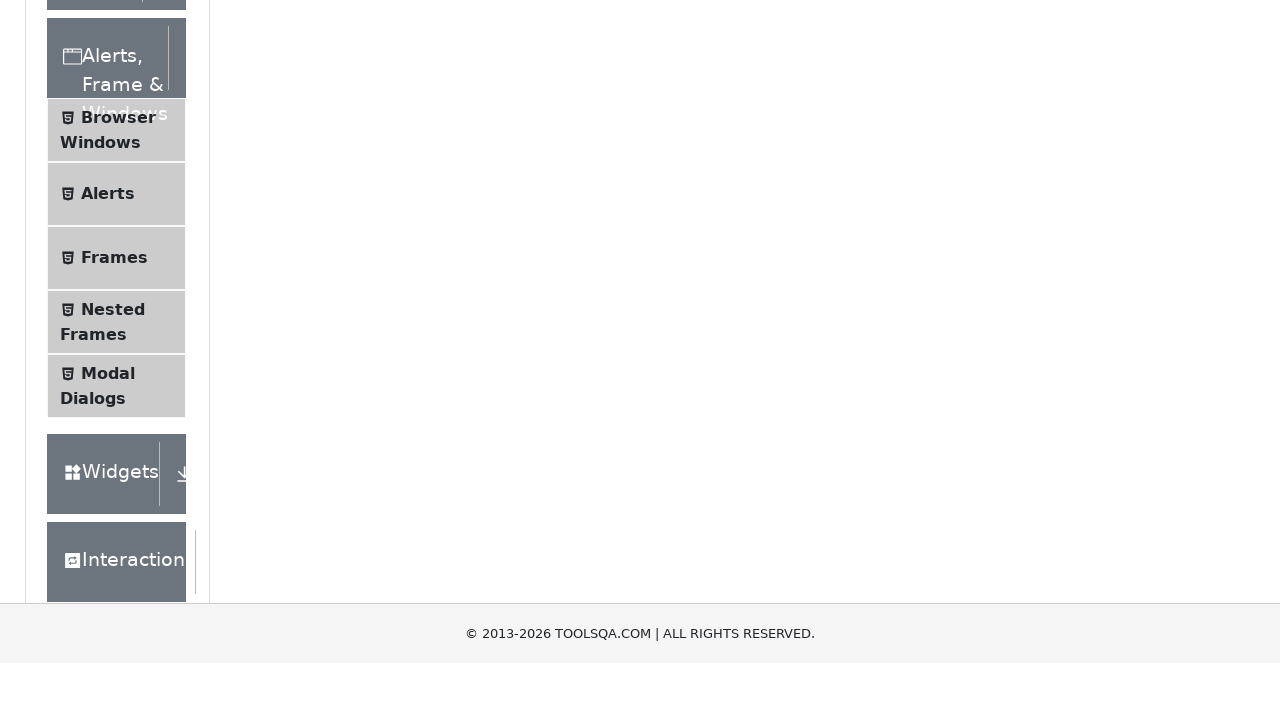

Waited 500ms for menu to load
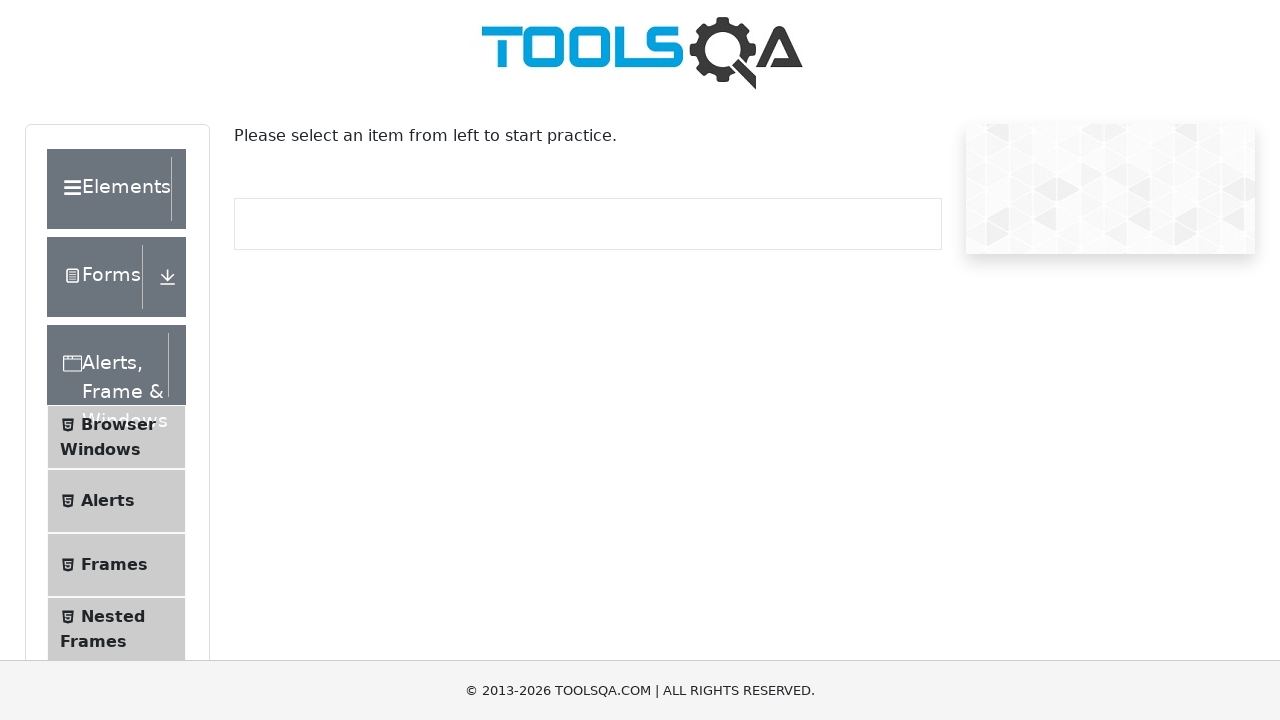

Clicked on Browser Windows submenu at (118, 424) on xpath=//span[text()='Browser Windows']
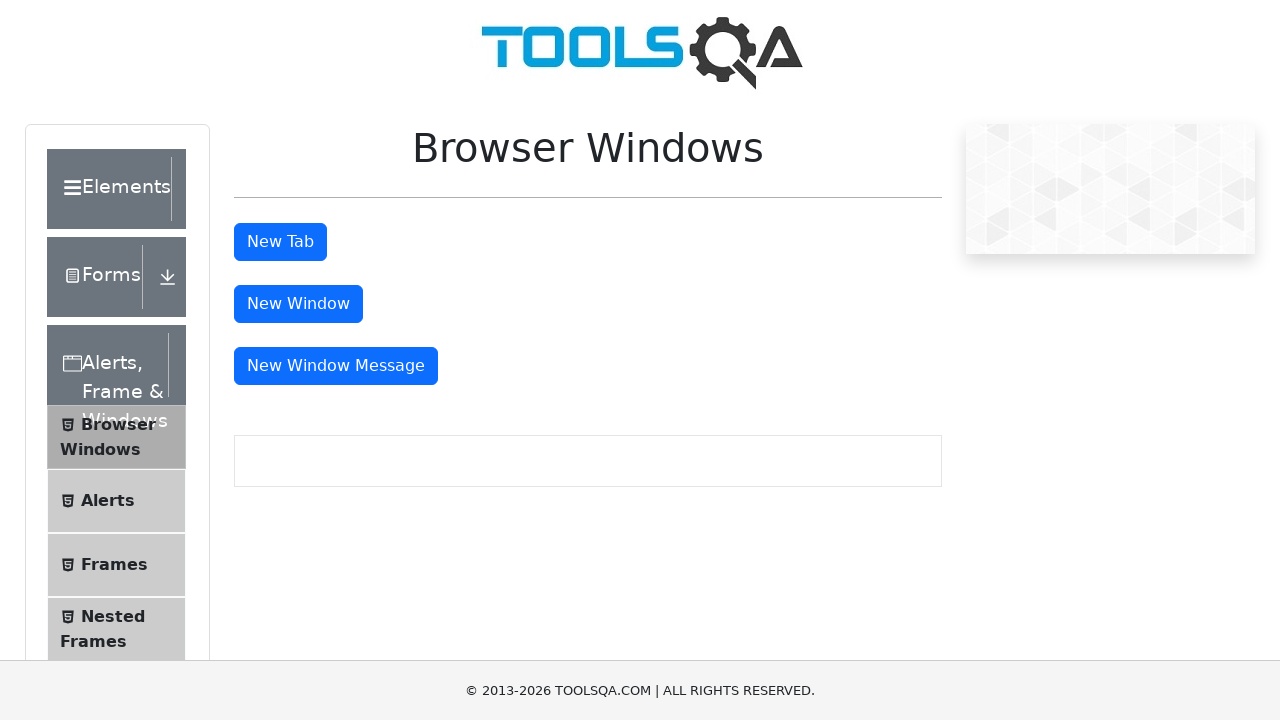

Waited 500ms for submenu to load
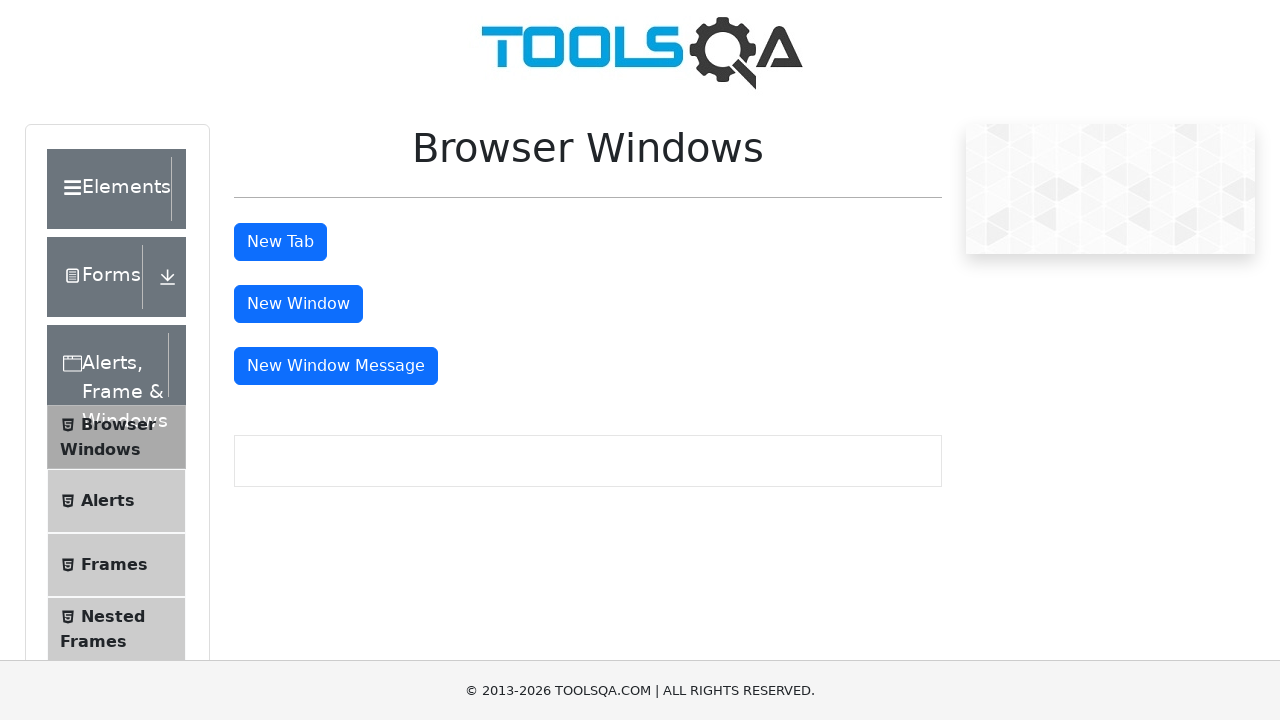

Clicked New Window button to open a new window at (298, 304) on #windowButton
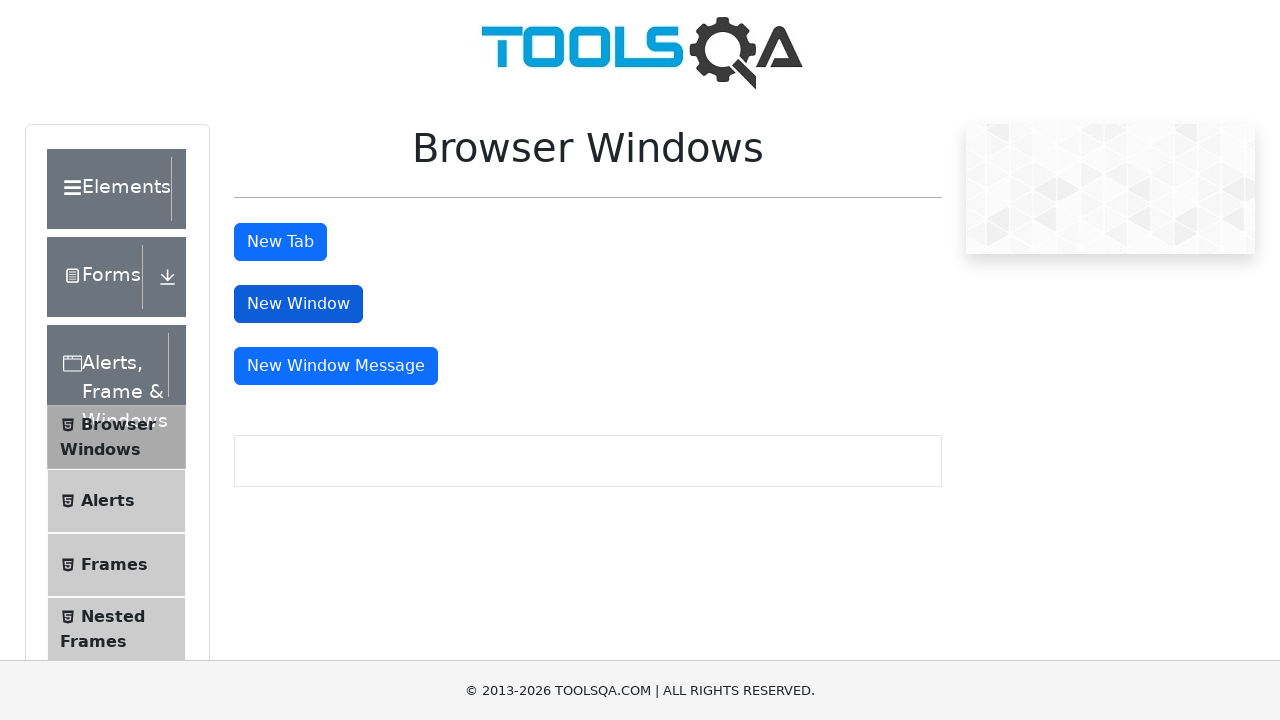

New window loaded successfully
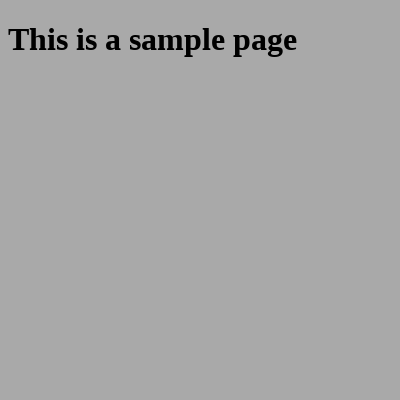

Retrieved sample heading text from new window
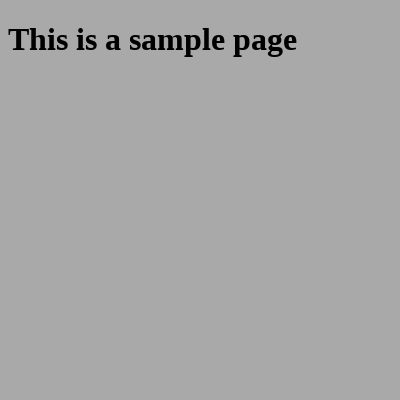

Validated that heading text is 'This is a sample page'
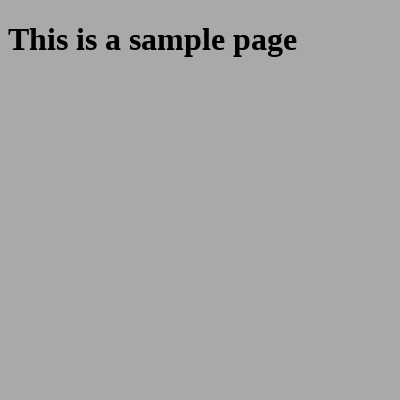

Closed the new window
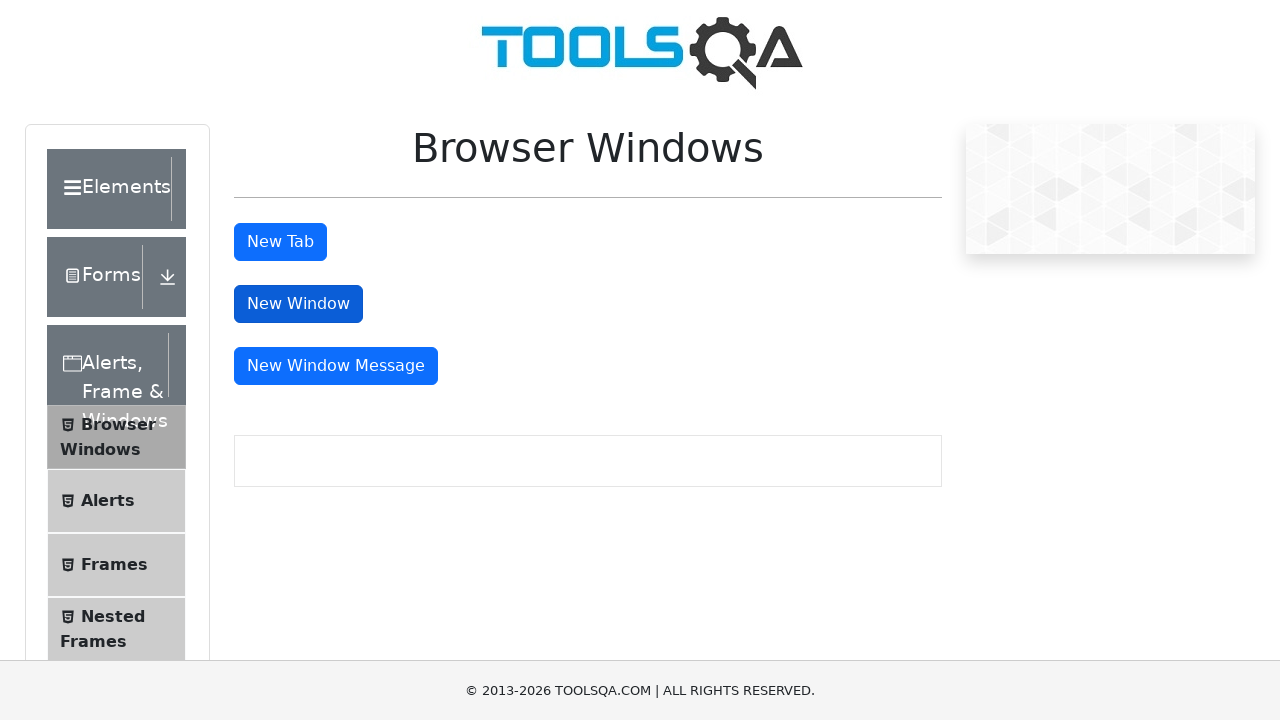

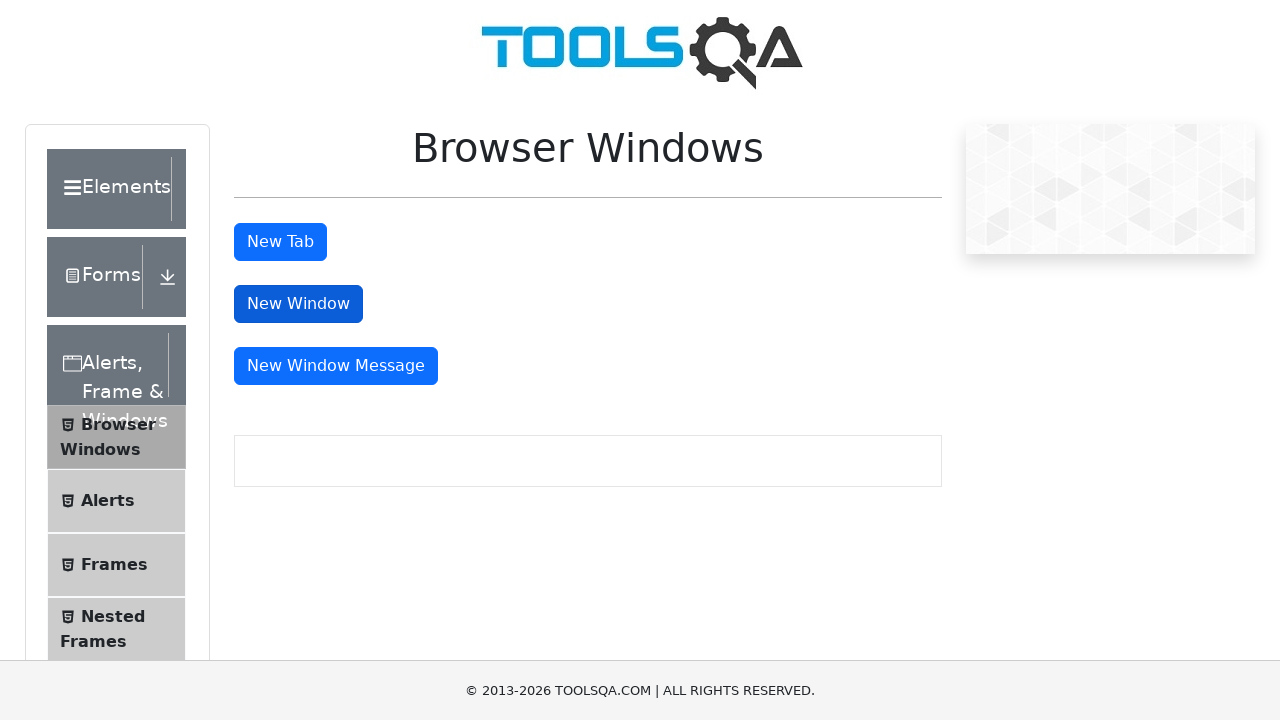